Tests window handling functionality by opening a new window, verifying content in both windows, and switching between them

Starting URL: https://the-internet.herokuapp.com/windows

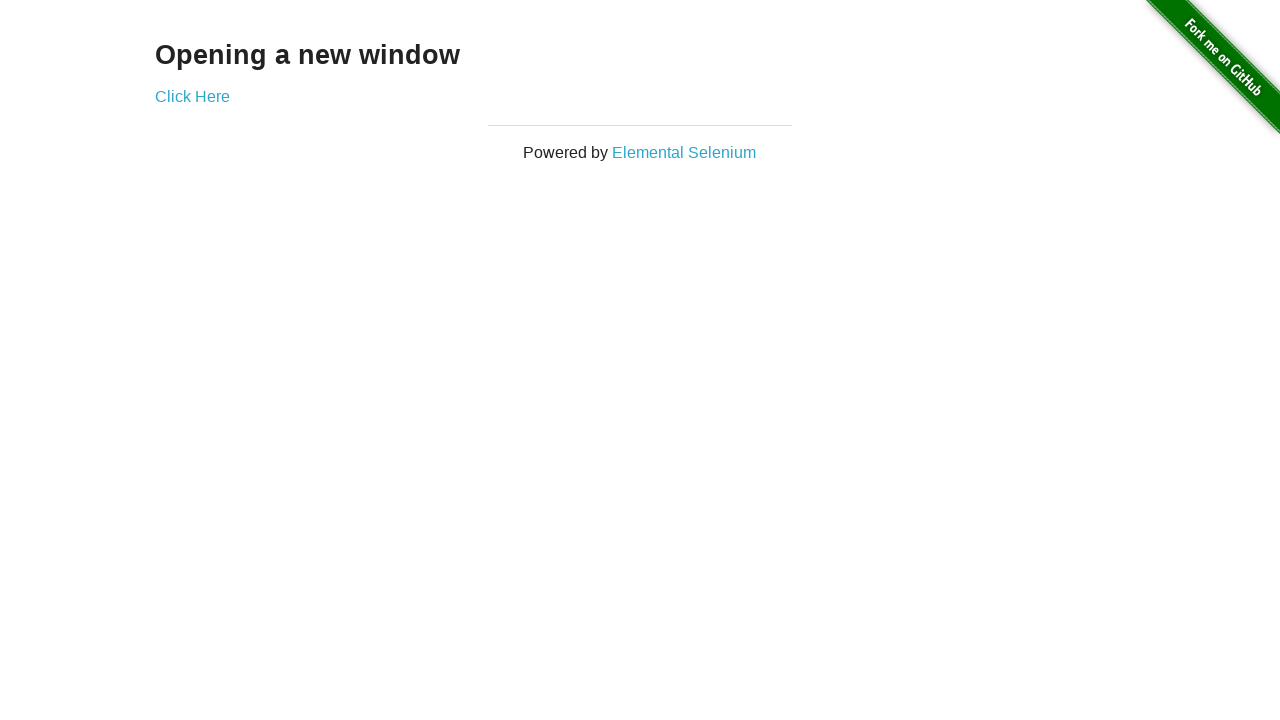

Retrieved heading text from main page
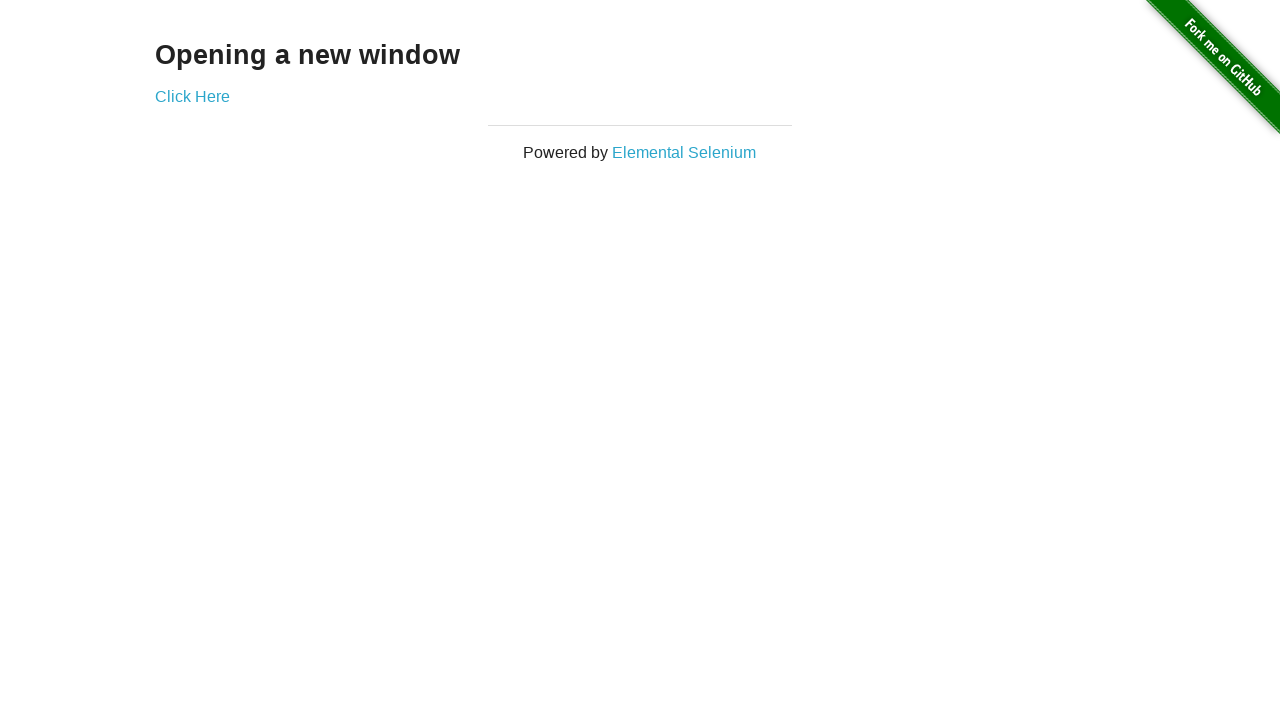

Asserted that heading contains 'Opening a new window'
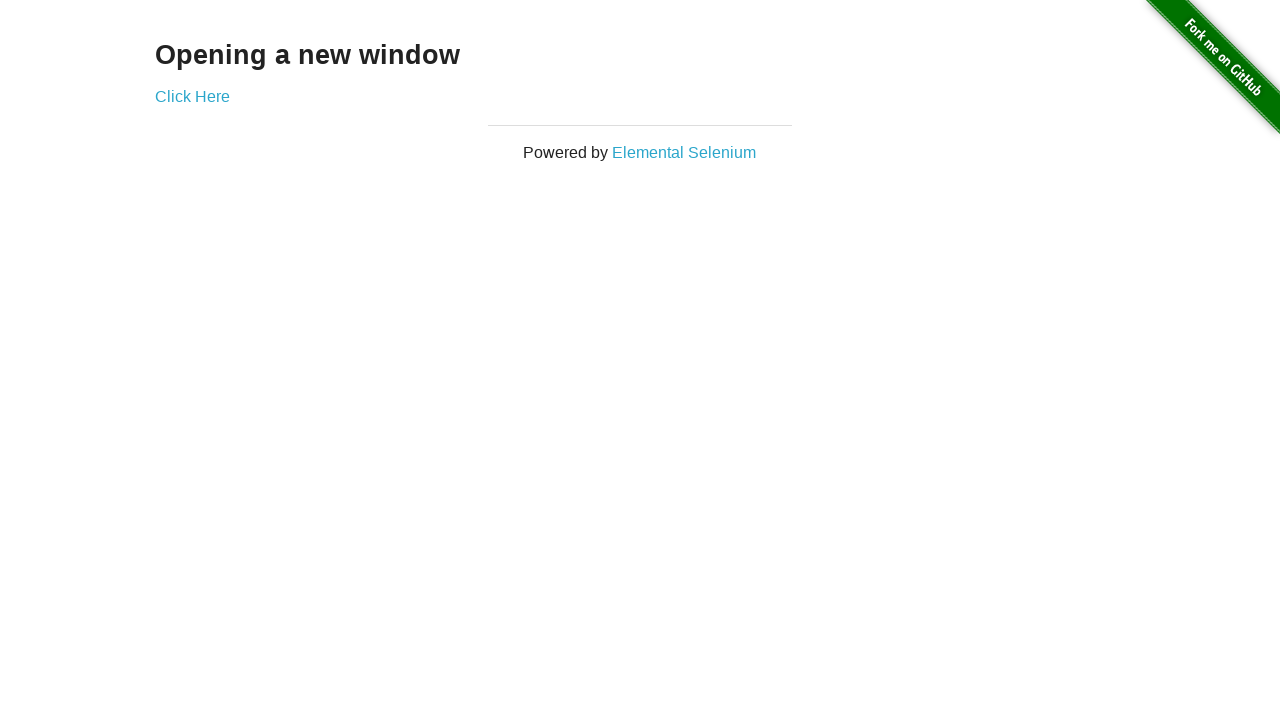

Retrieved page title
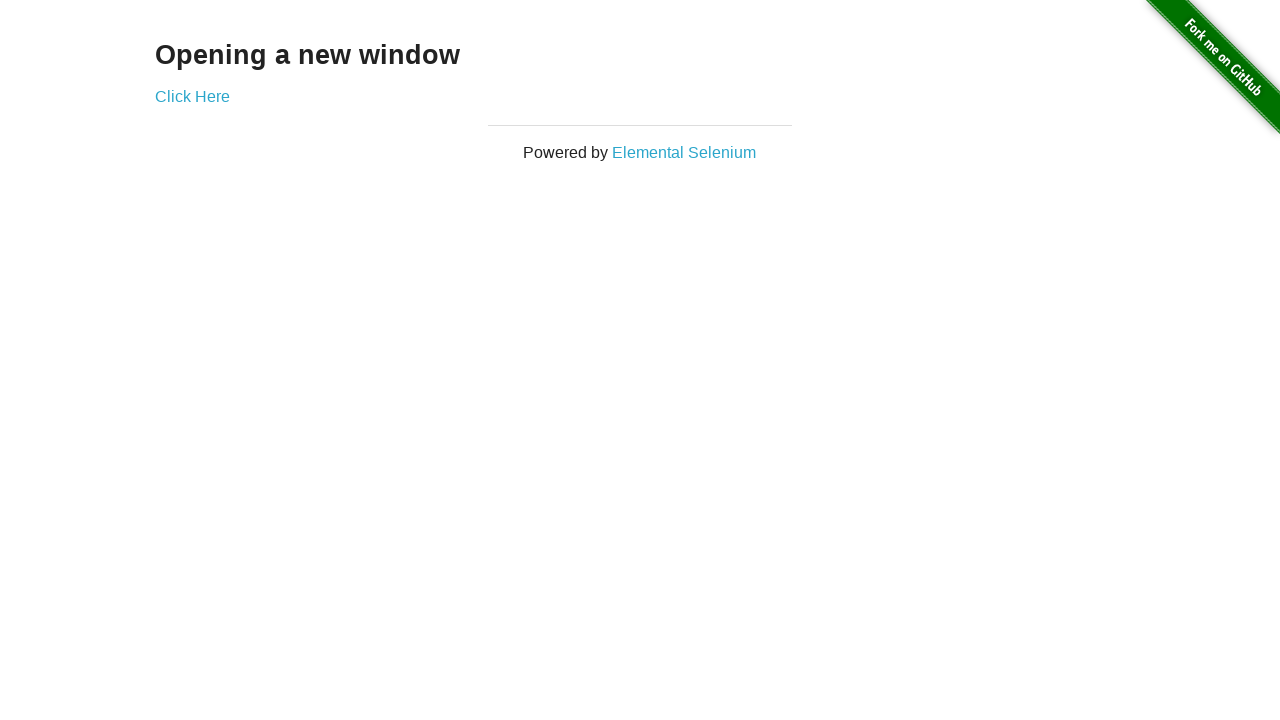

Asserted that page title contains 'The Internet'
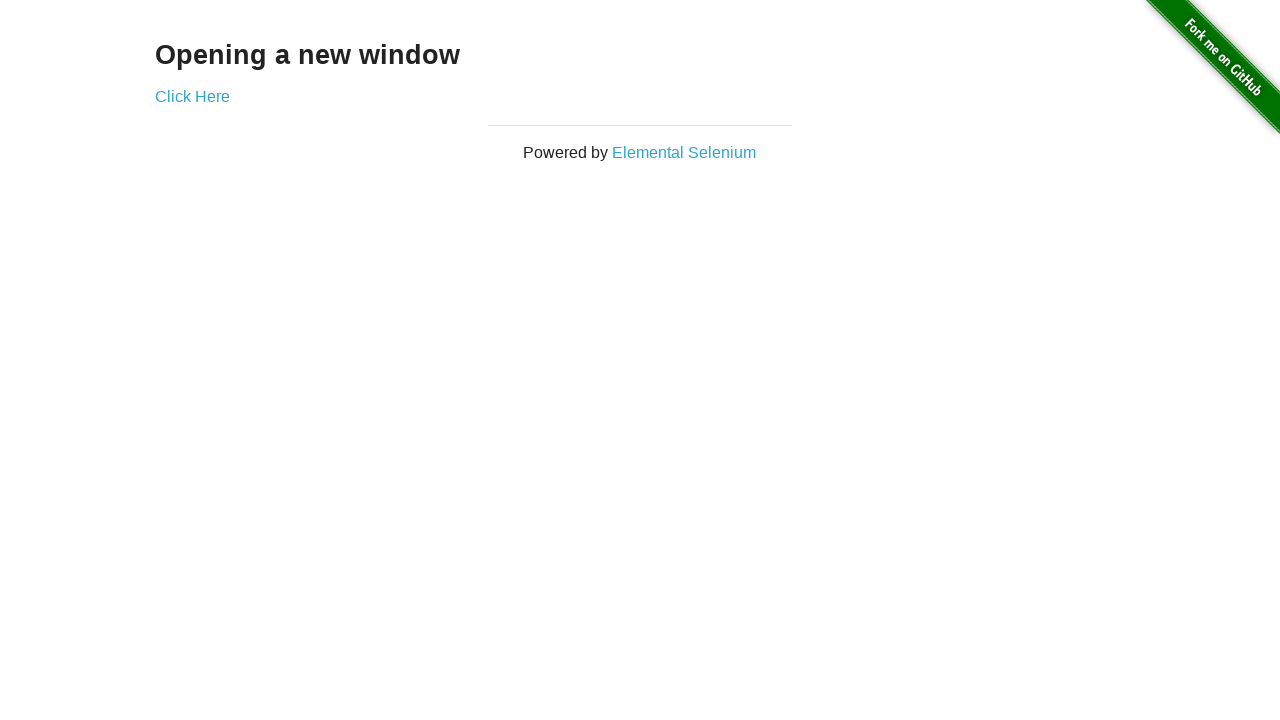

Clicked 'Click Here' link to open new window at (192, 96) on a[target='_blank']
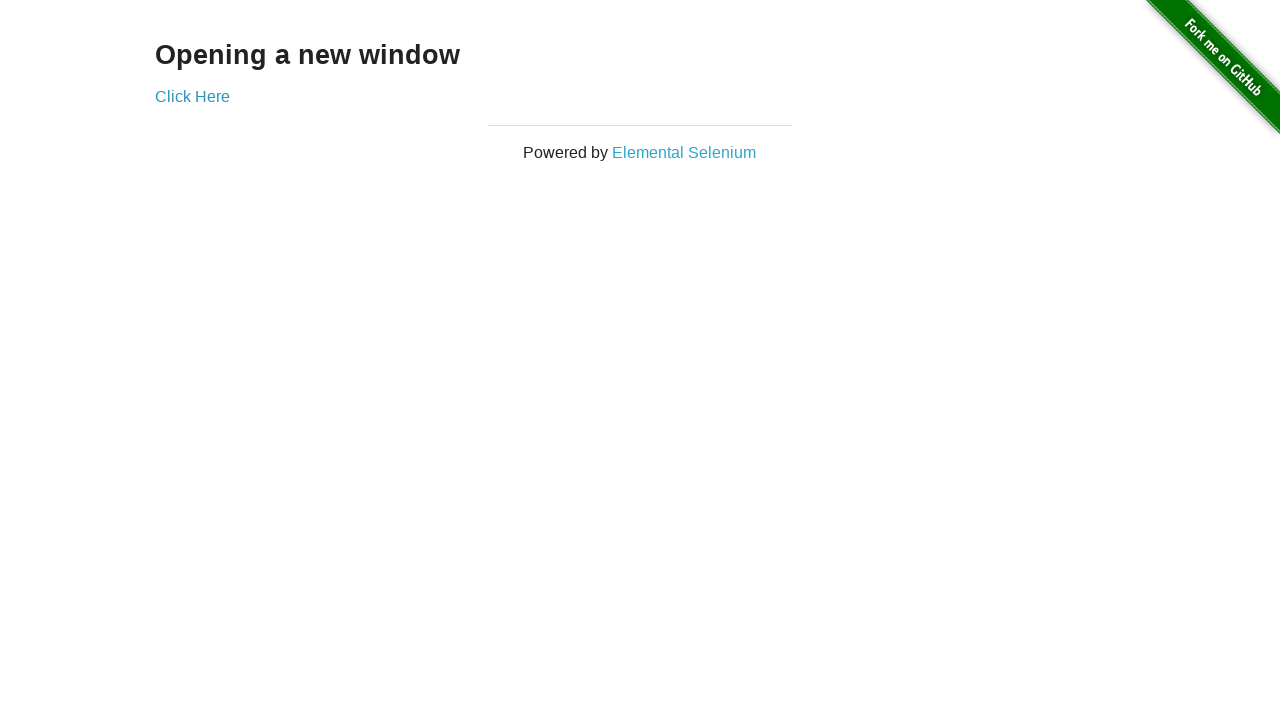

New window opened and reference obtained
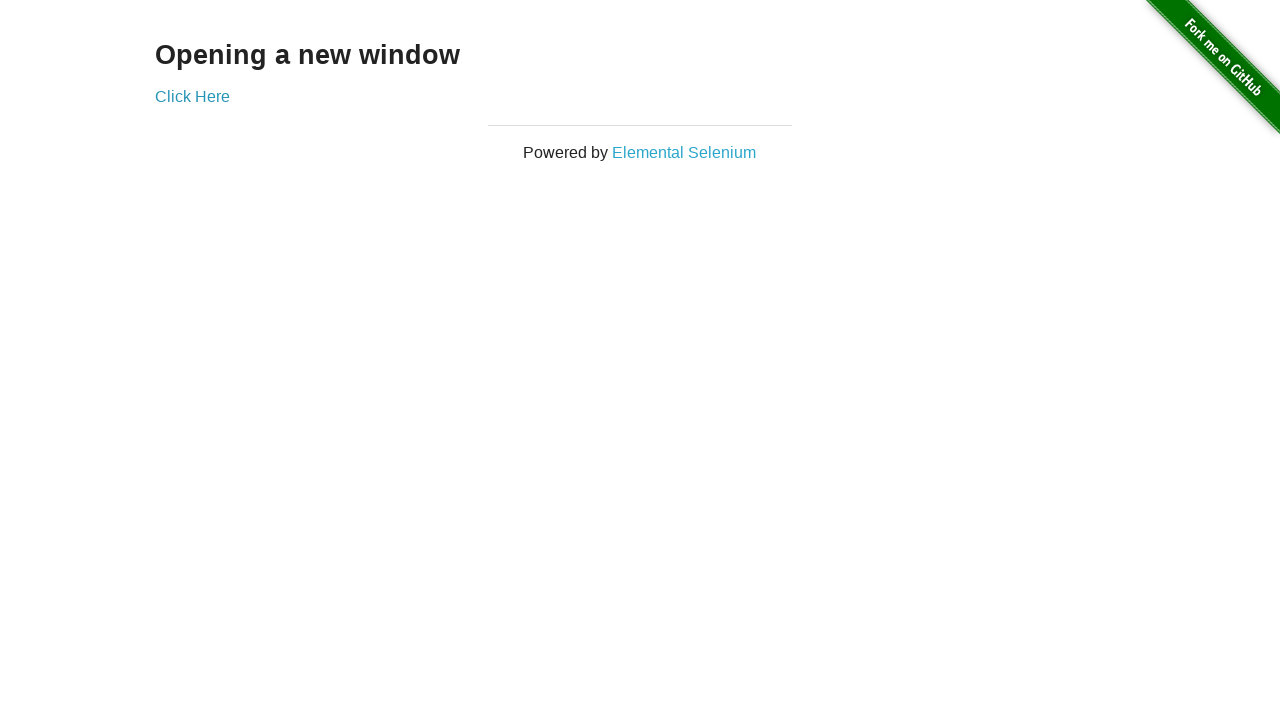

Waited for new page to load completely
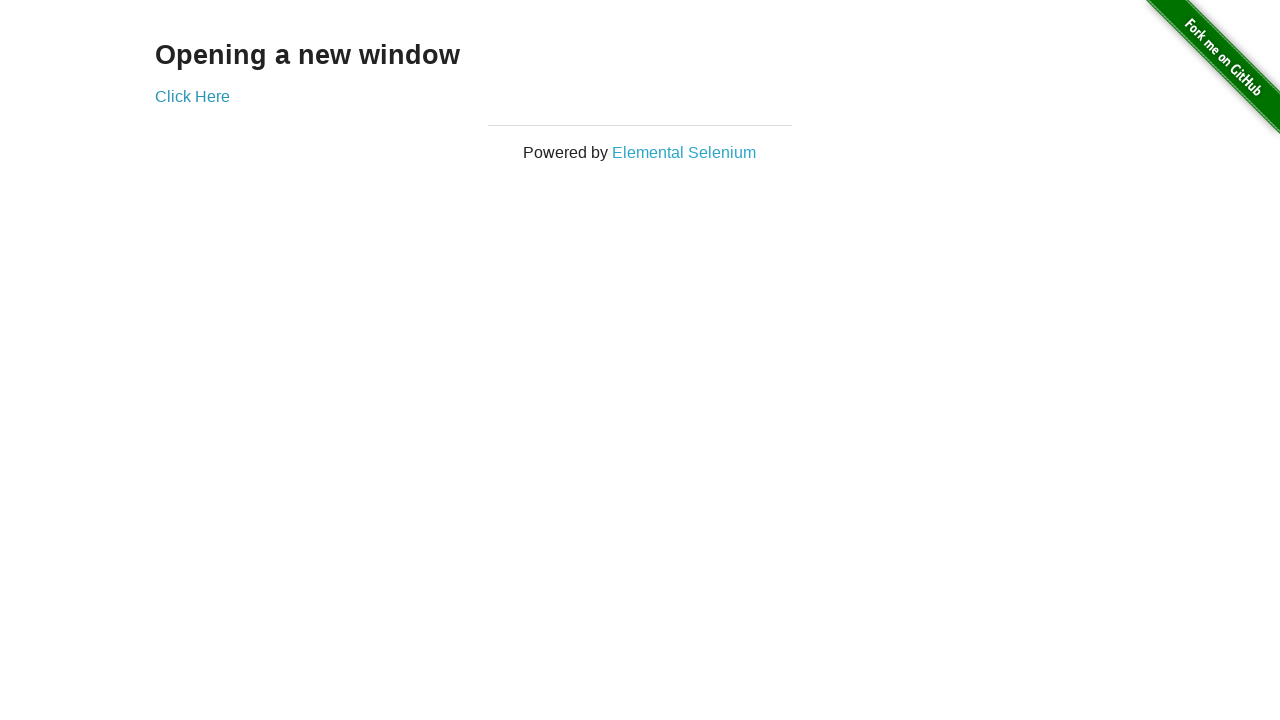

Retrieved title of new window
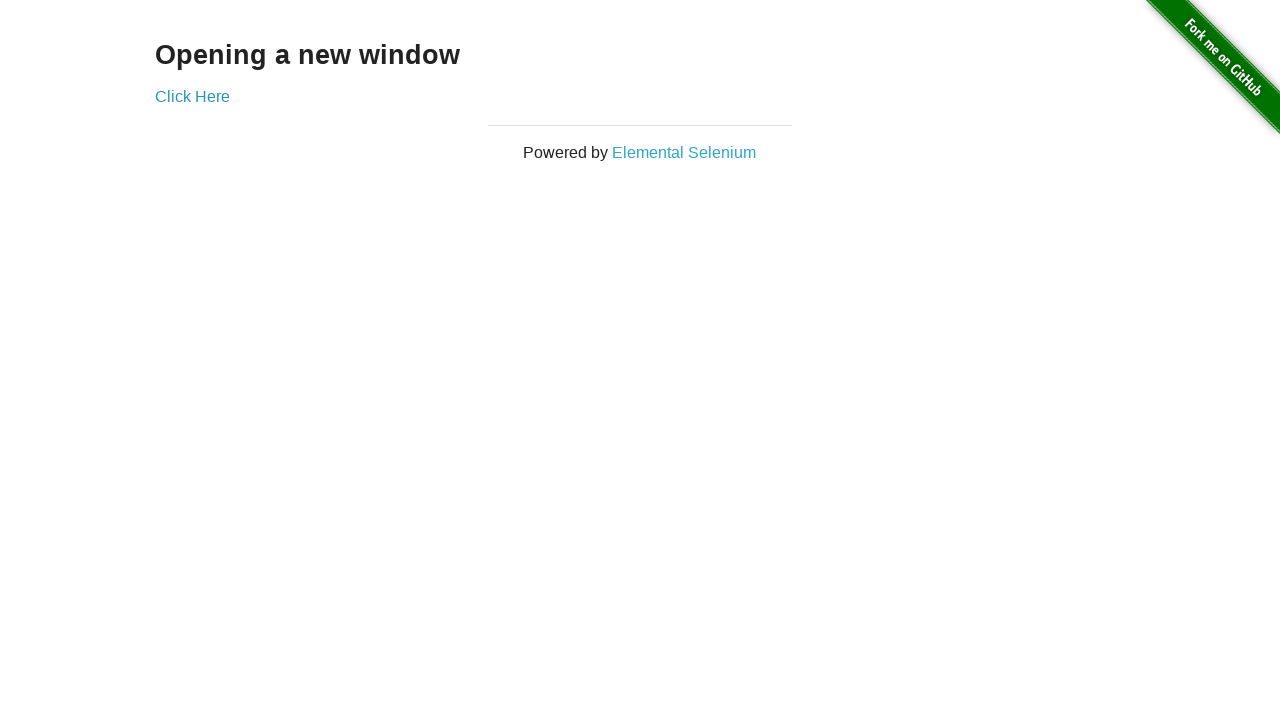

Asserted that new window title contains 'New Window'
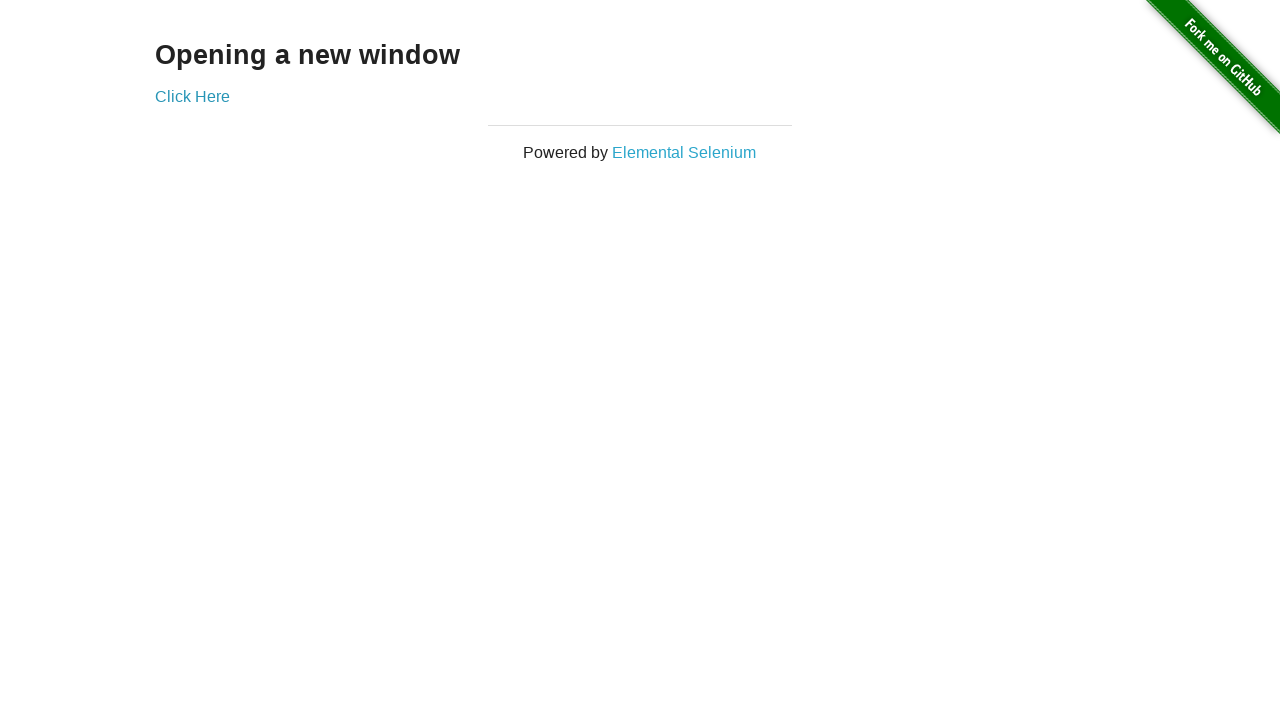

Retrieved heading text from new window
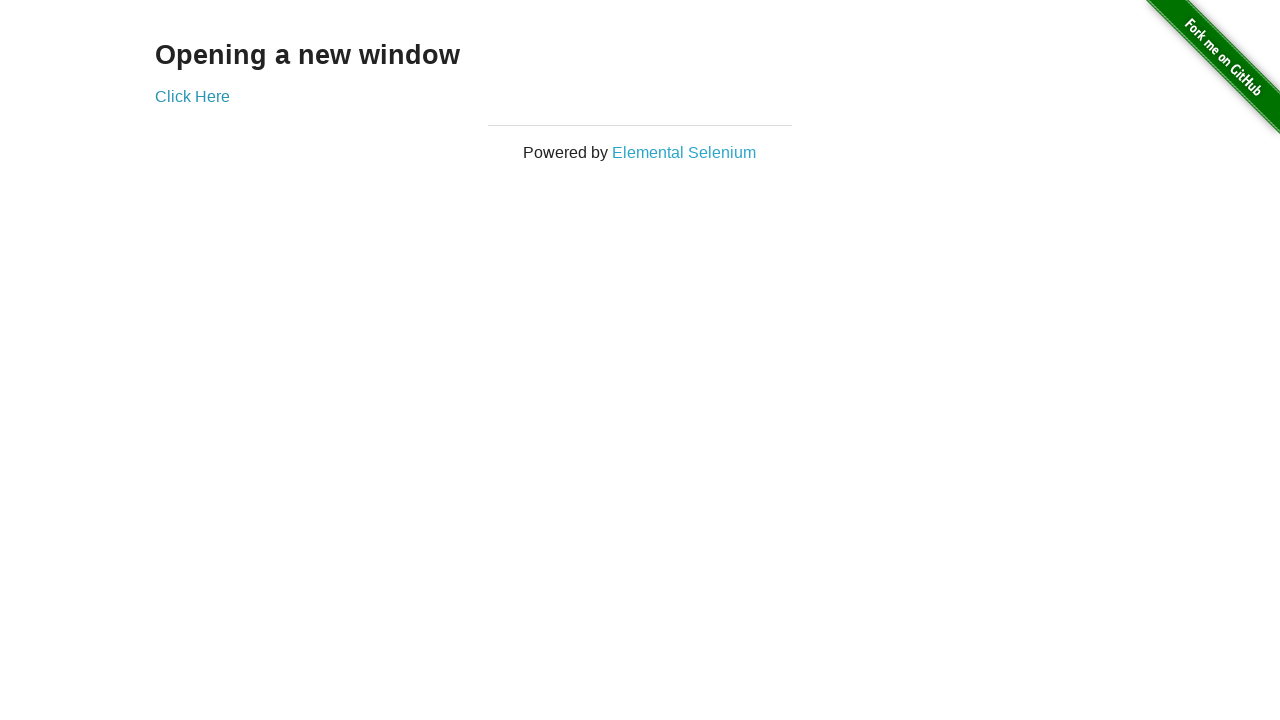

Asserted that new window heading contains 'New Window'
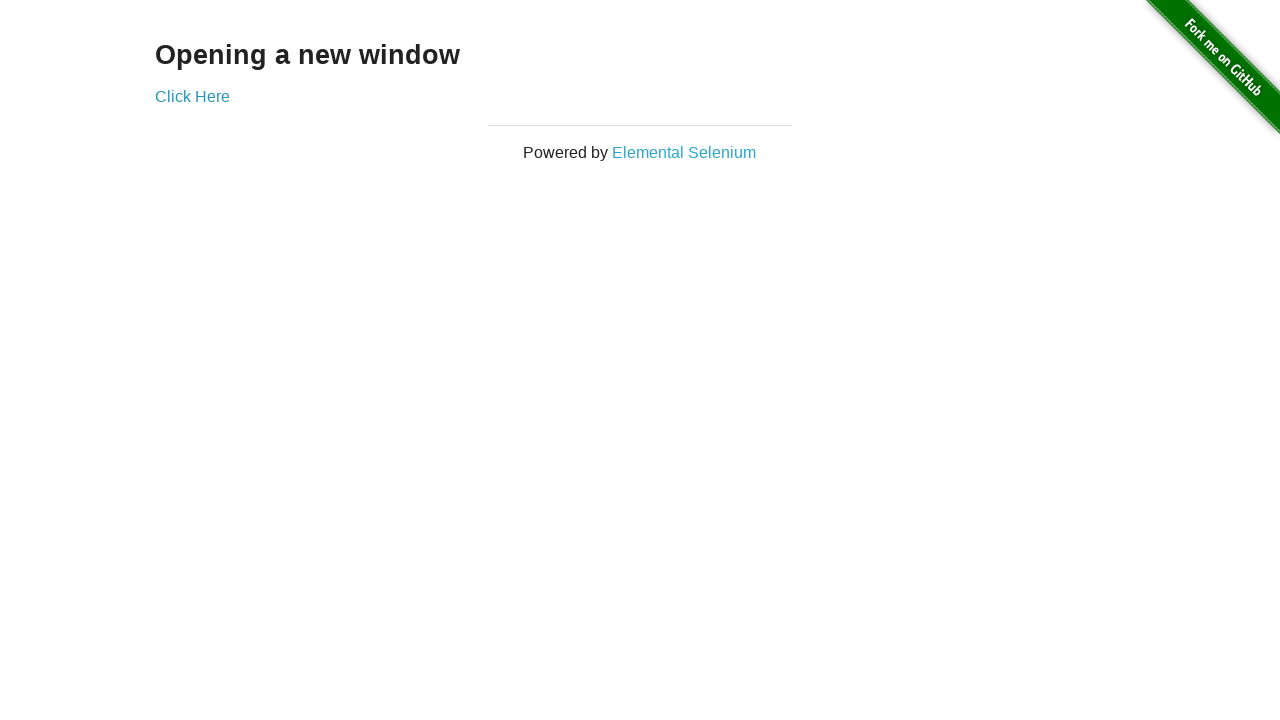

Retrieved title of original page
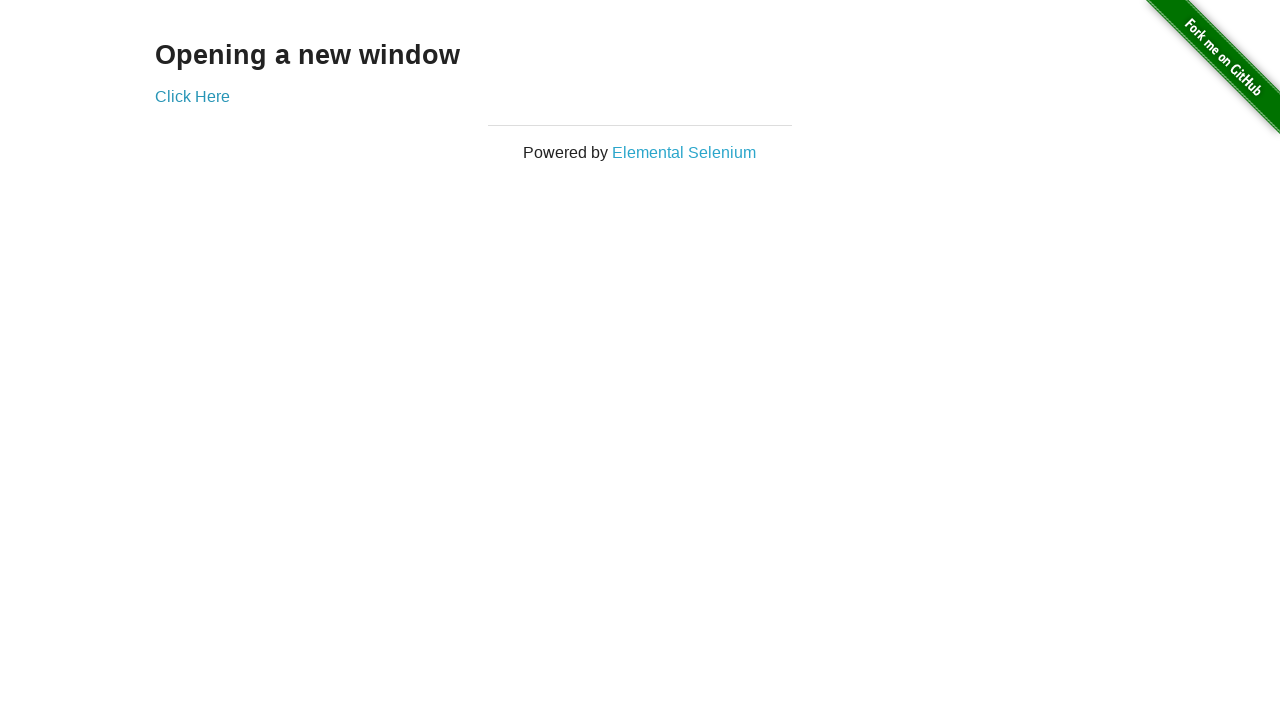

Asserted that original page title contains 'The Internet'
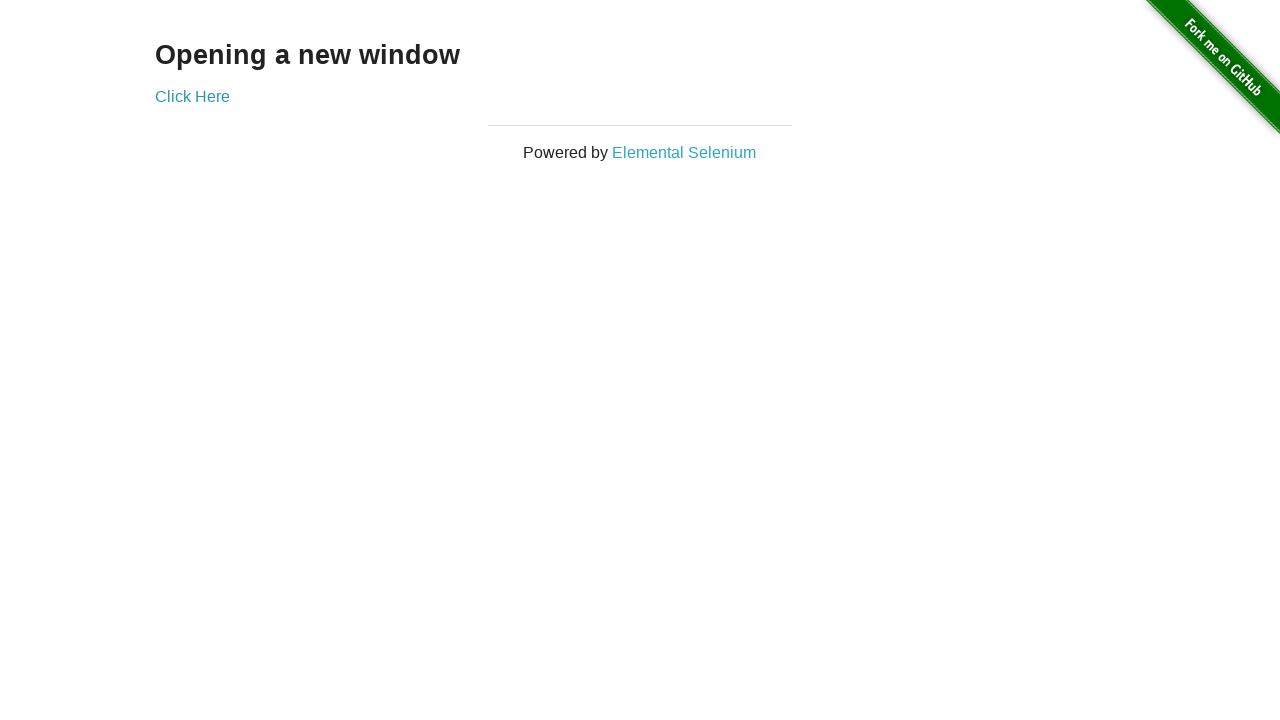

Closed the new window
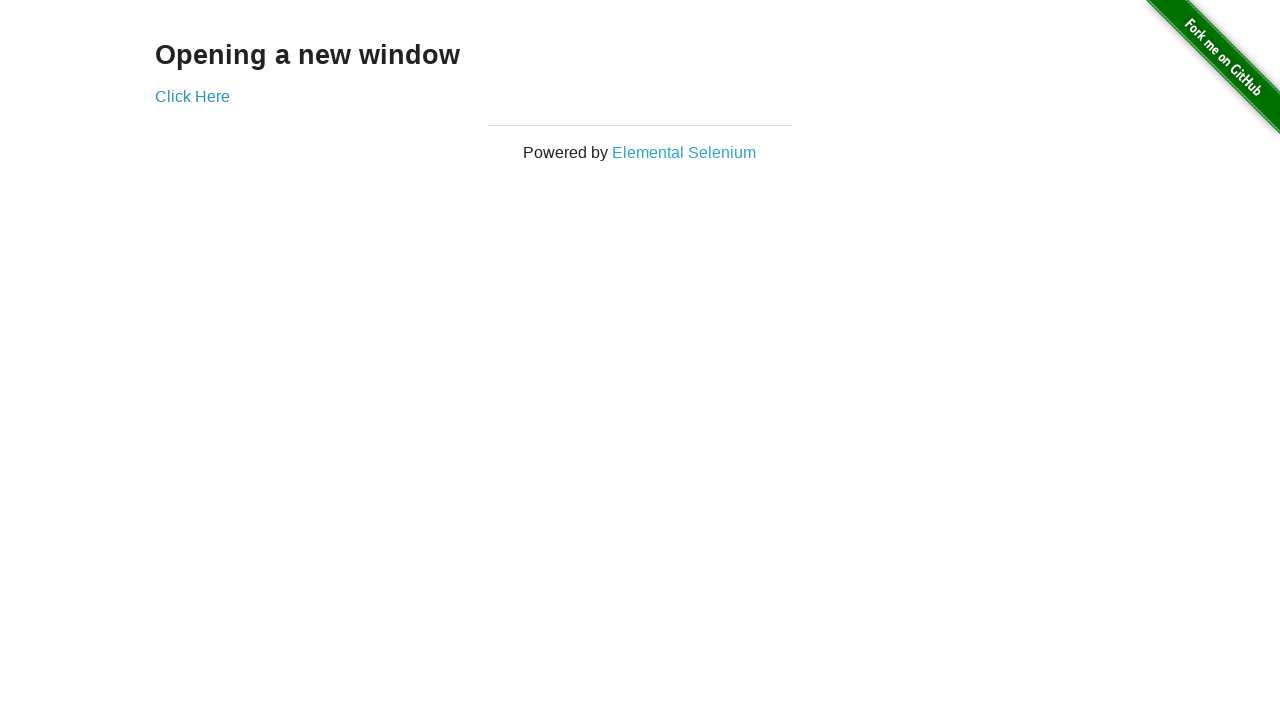

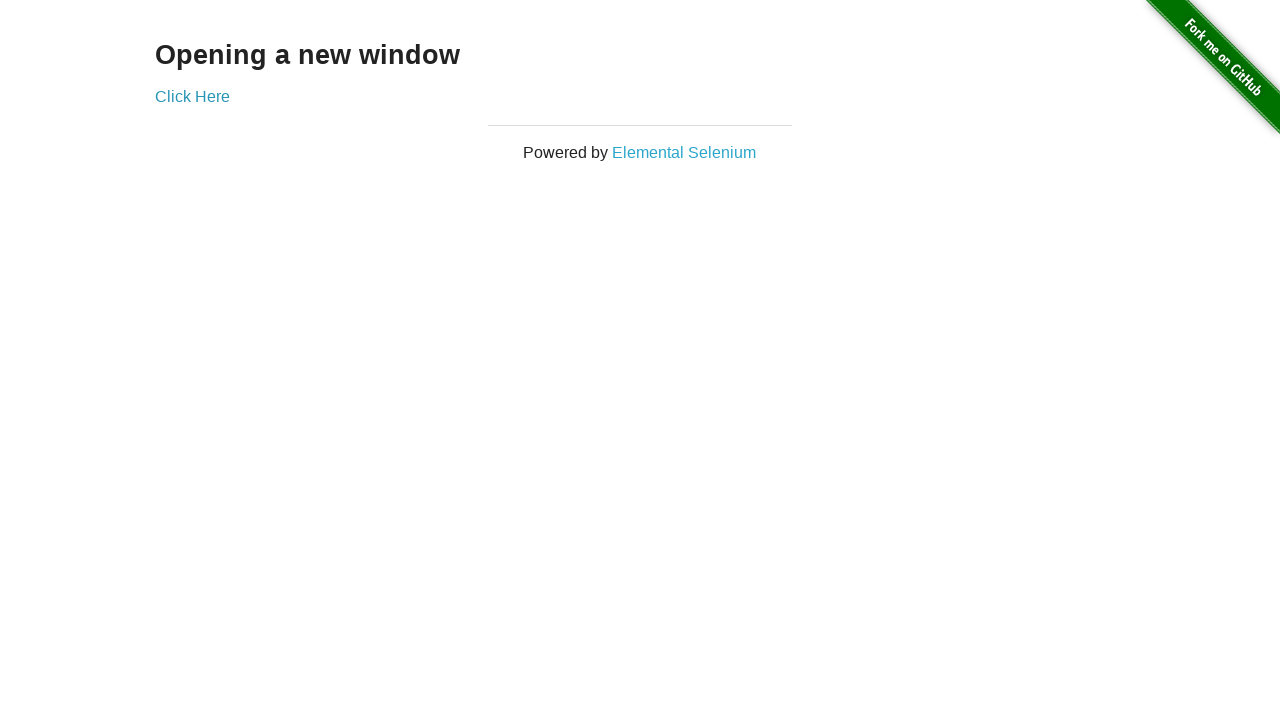